Tests VWO login page with invalid credentials and verifies error message appears

Starting URL: https://app.vwo.com

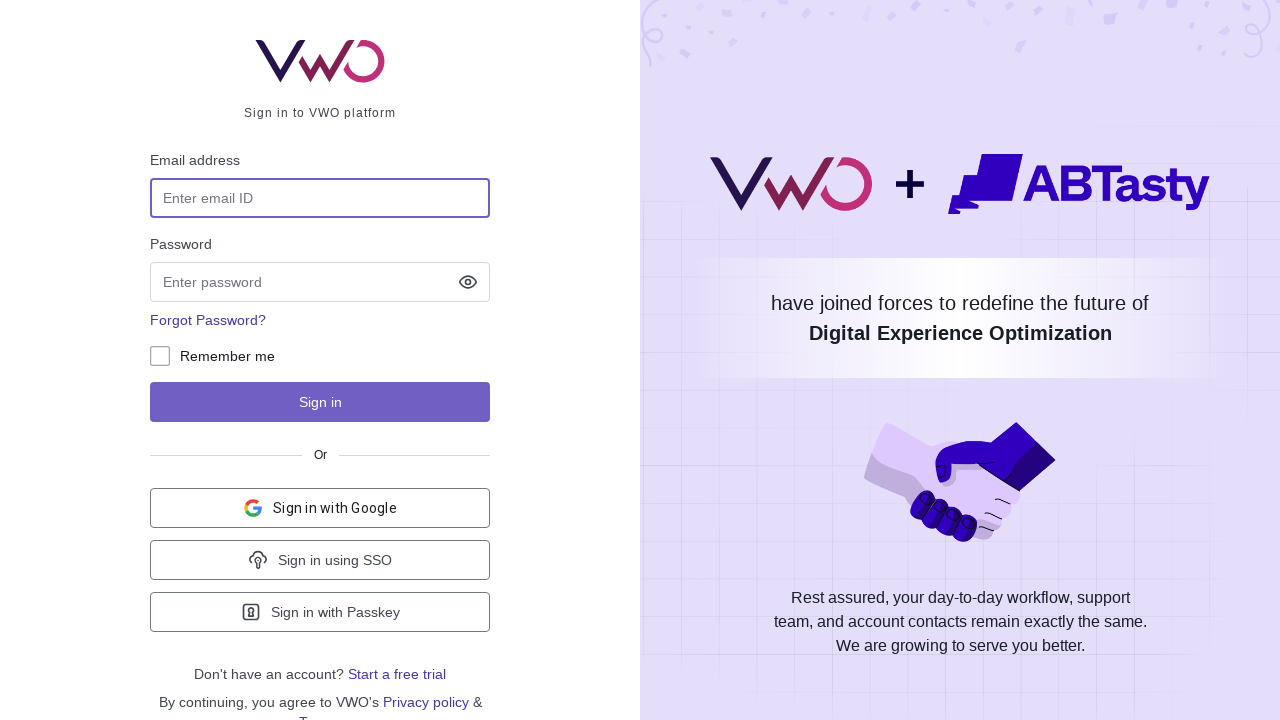

Filled email field with 'admin@admin.com' on #login-username
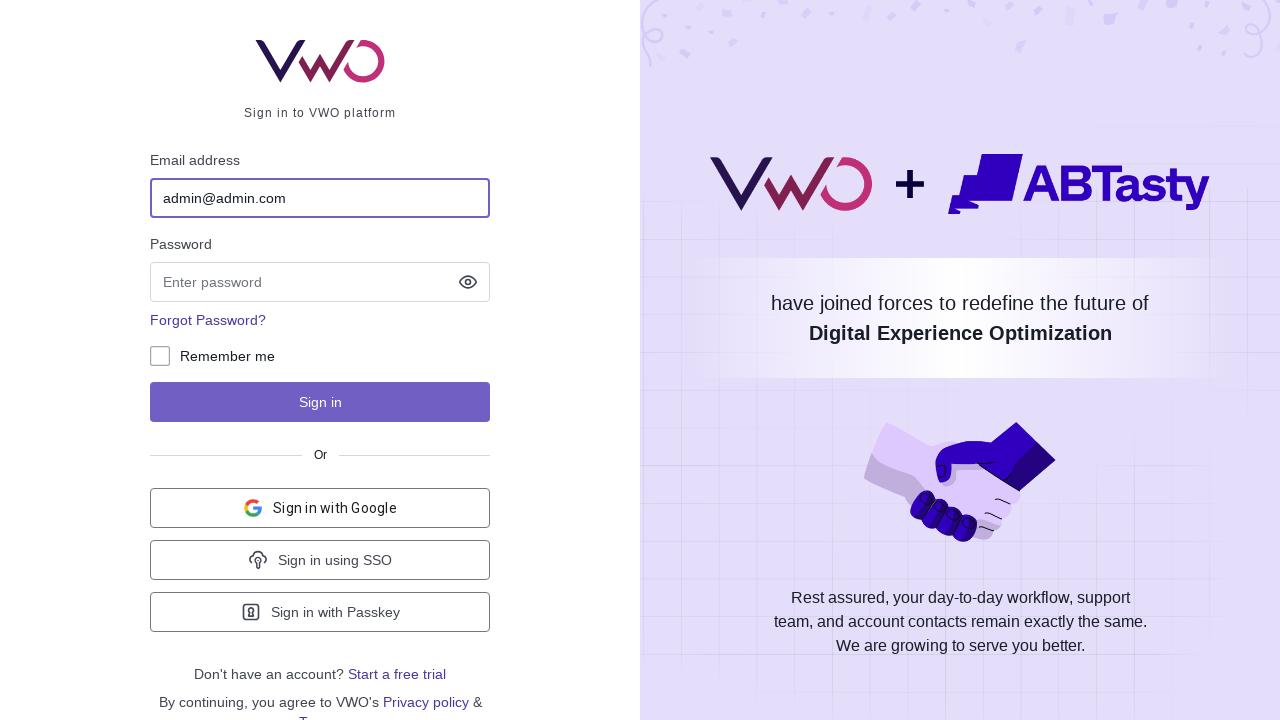

Filled password field with 'password@321' on input[name='password']
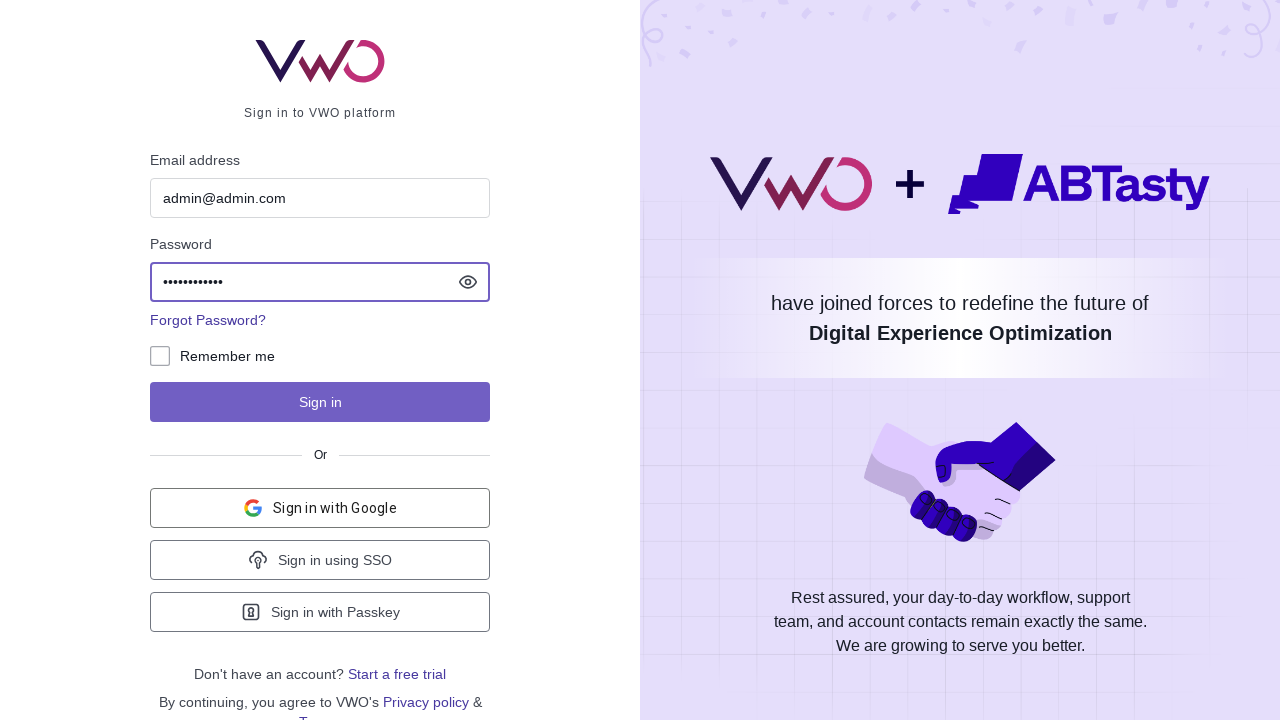

Clicked login submit button at (320, 402) on #js-login-btn
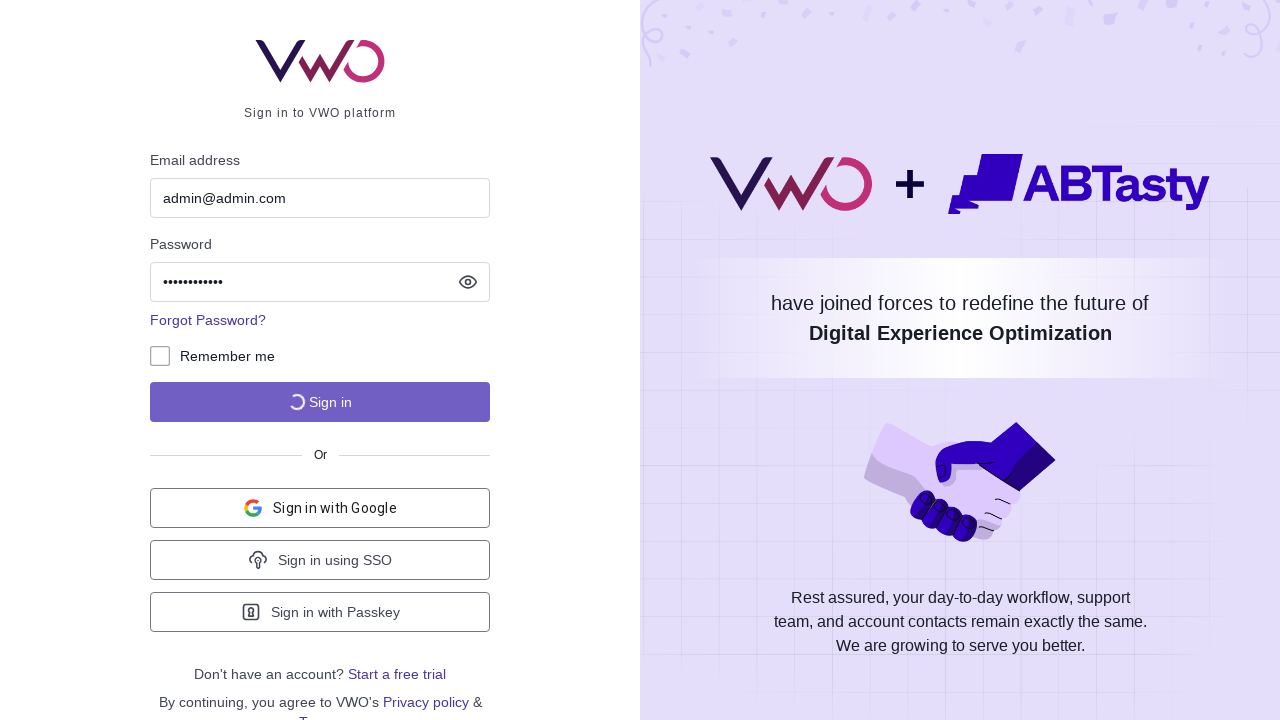

Error message notification appeared on page
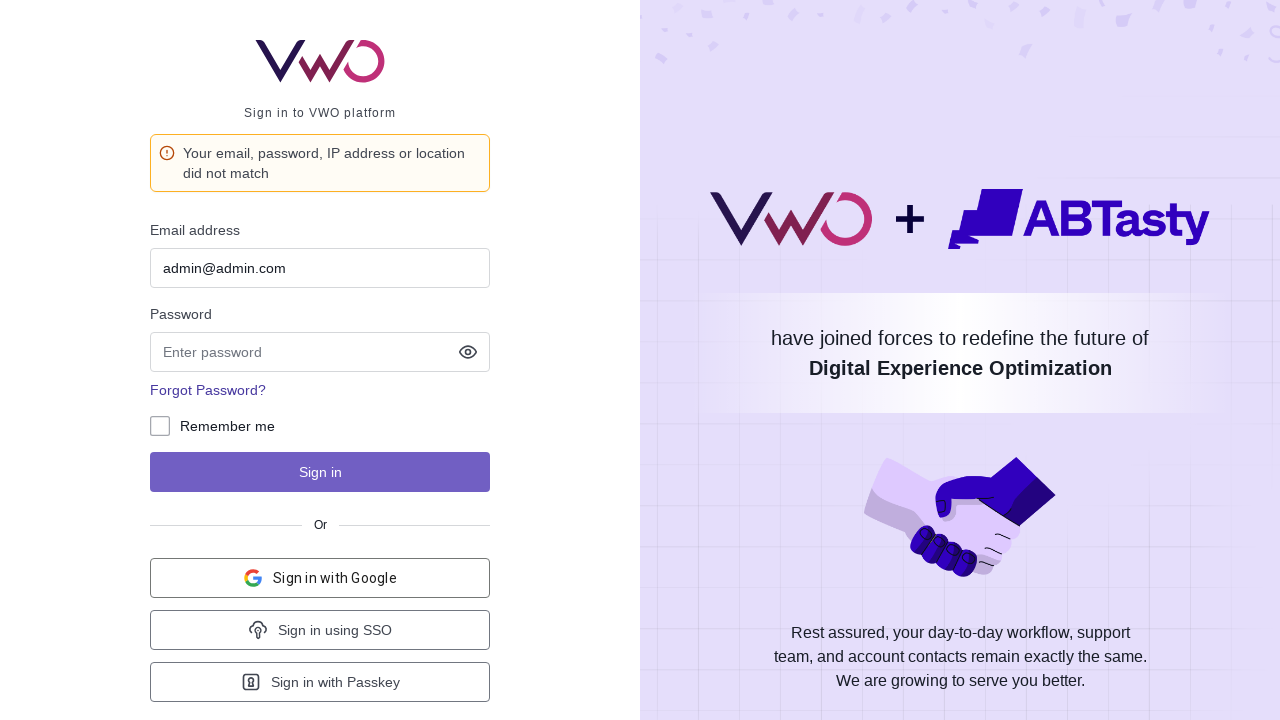

Located error message element
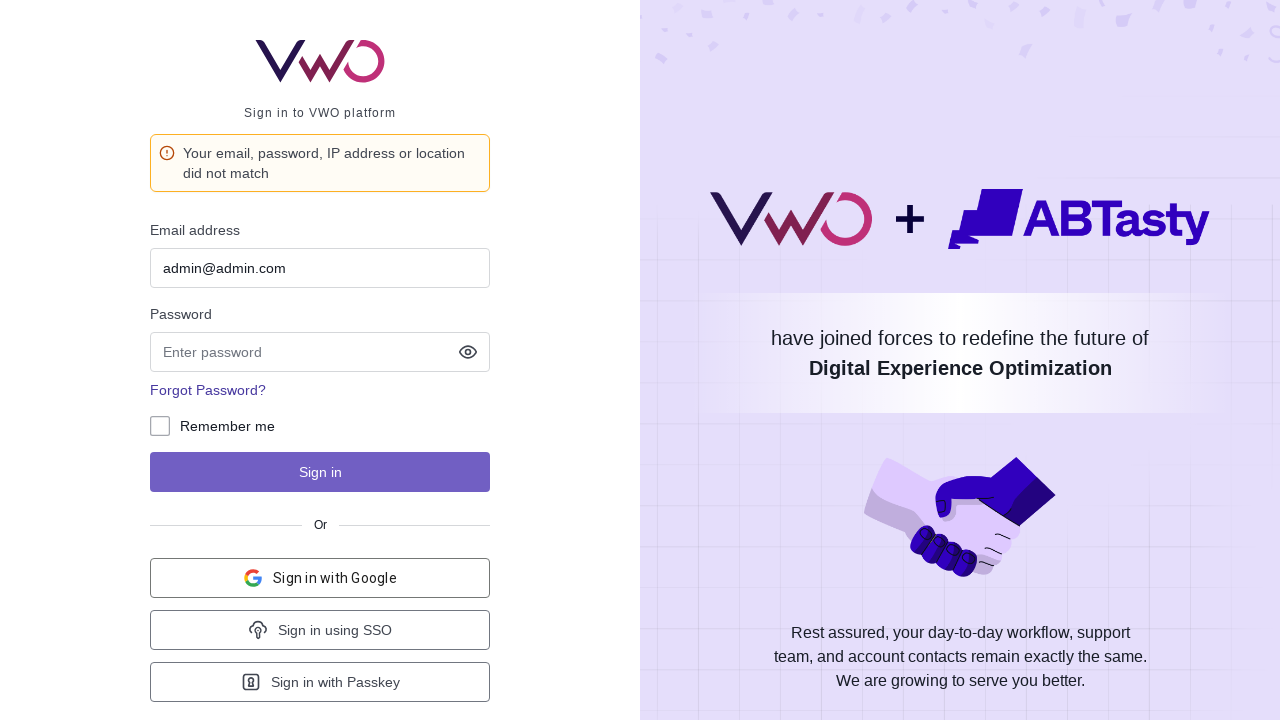

Verified error message text matches expected message
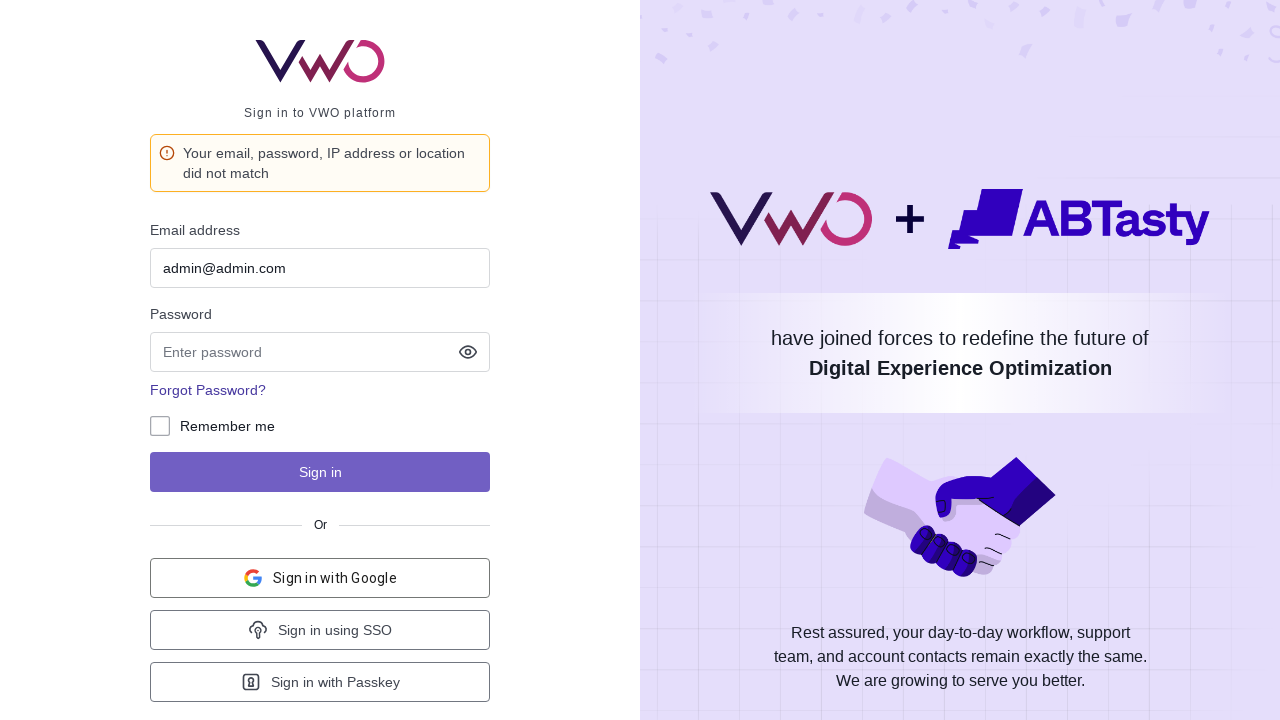

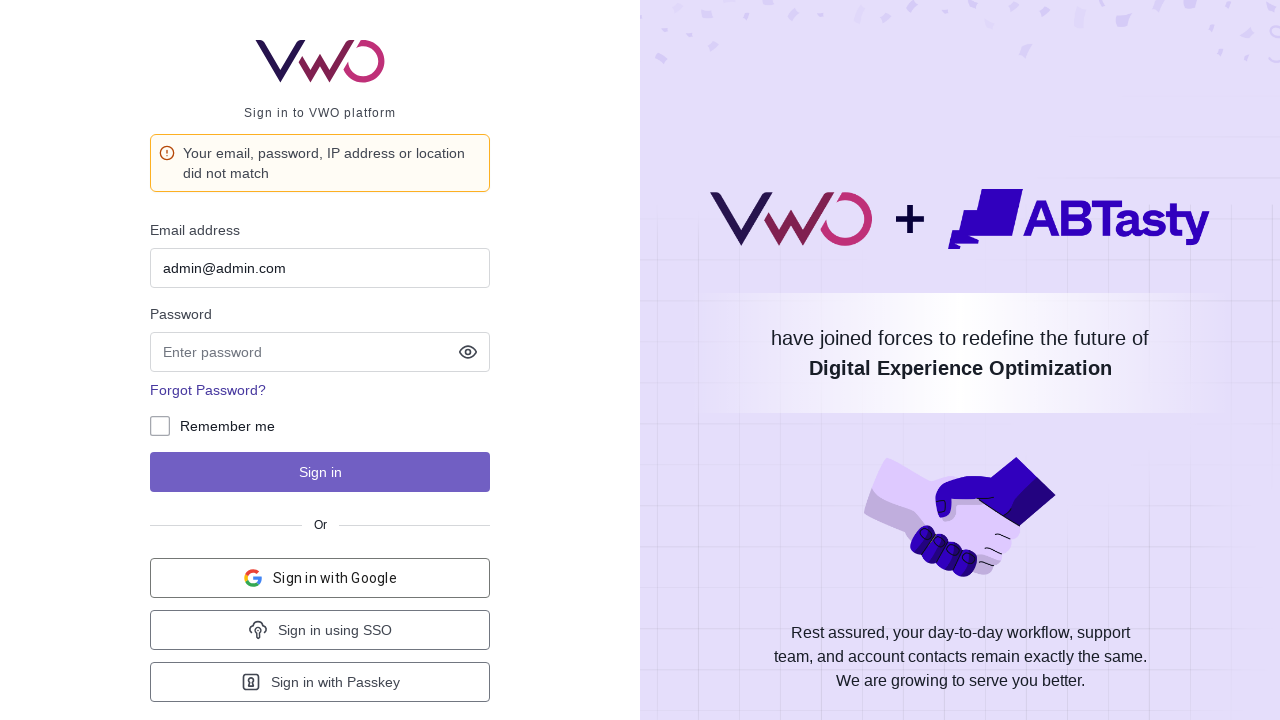